Tests handling of a JavaScript prompt alert by clicking the prompt button, entering text, and accepting the dialog

Starting URL: https://demoqa.com/alerts

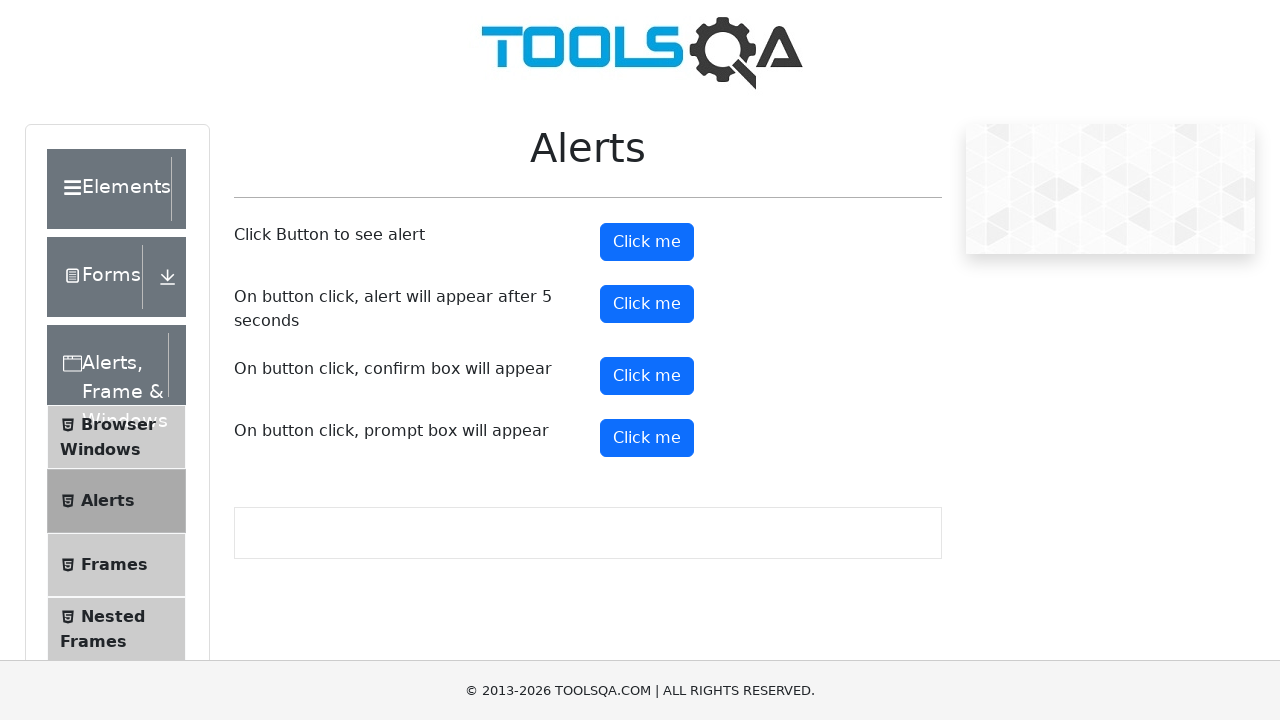

Set up dialog handler to accept prompt with text 'Jeffy'
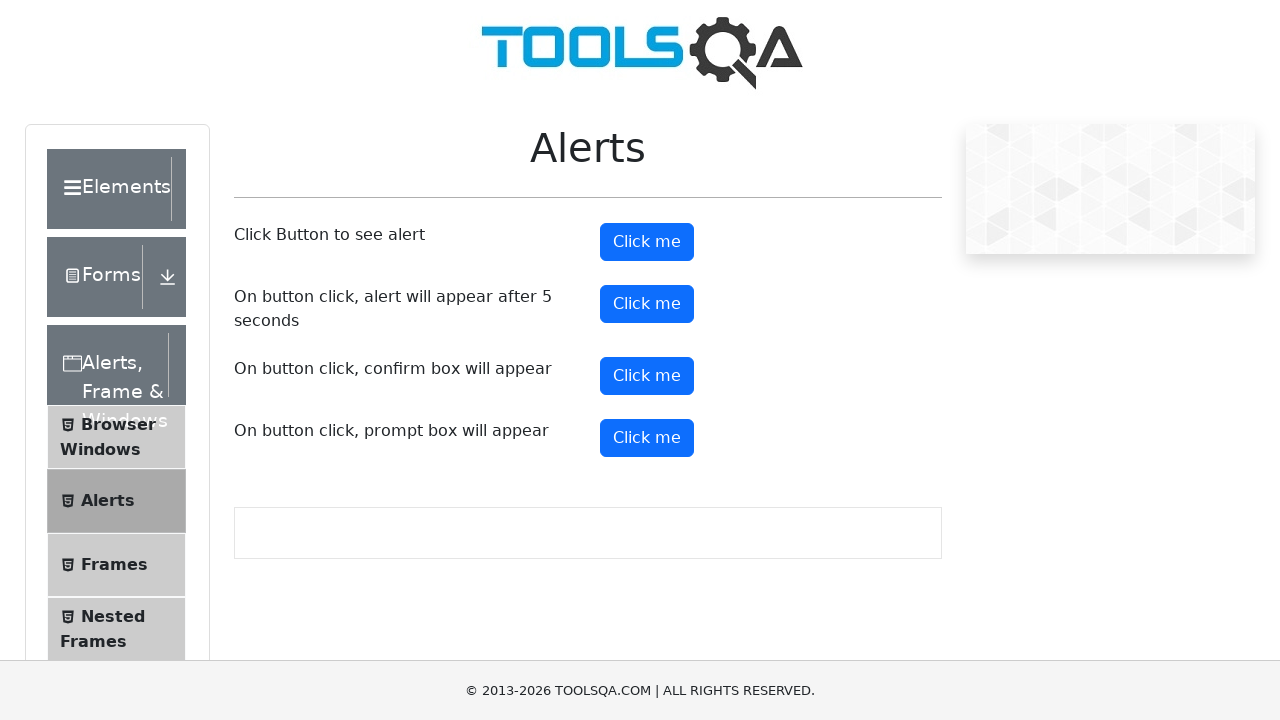

Clicked the prompt alert button at (647, 438) on #promtButton
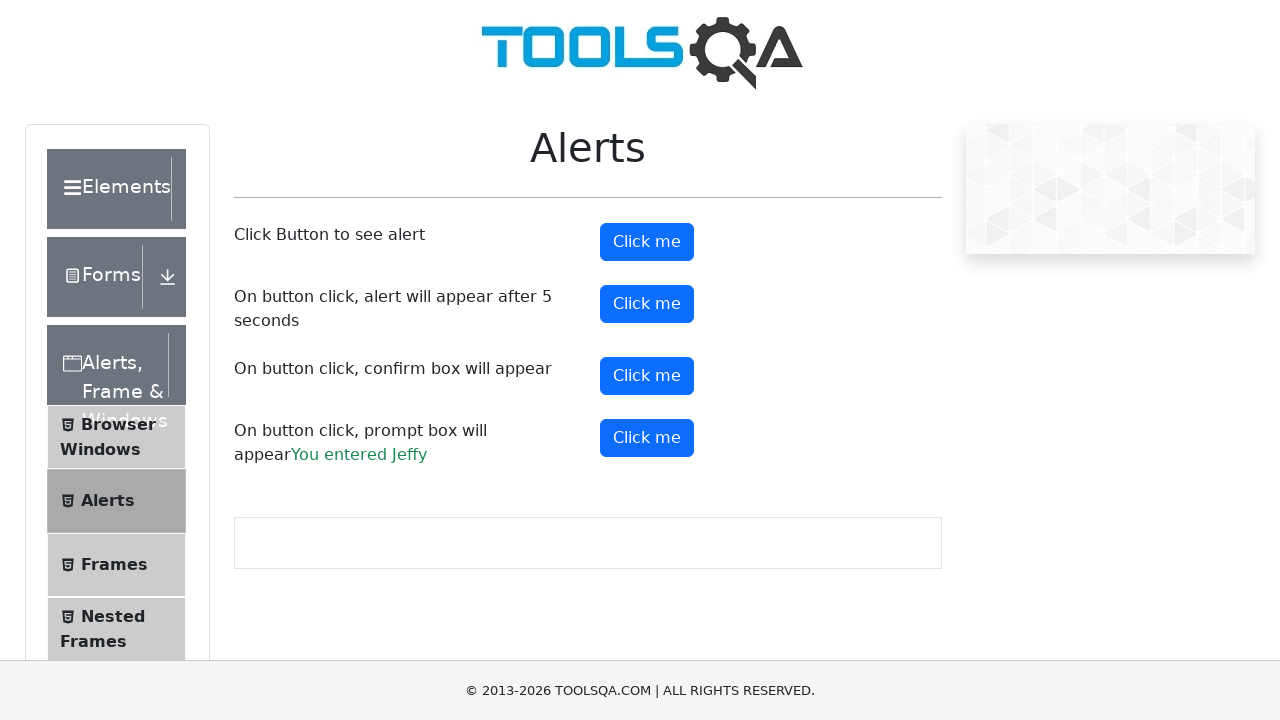

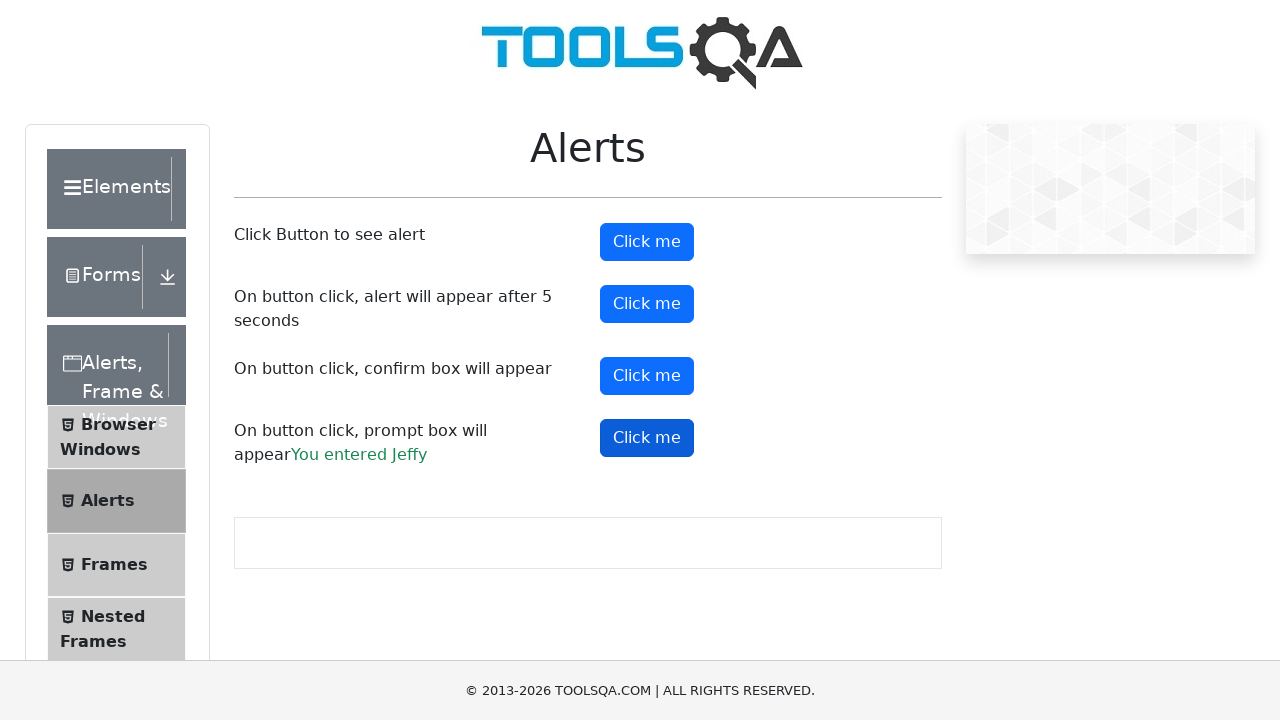